Tests window and tab handling functionality by scrolling down, clicking a button to open a new window, switching to the new window, then switching back to the parent window and opening a new tab.

Starting URL: https://www.hyrtutorials.com/p/window-handles-practice.html

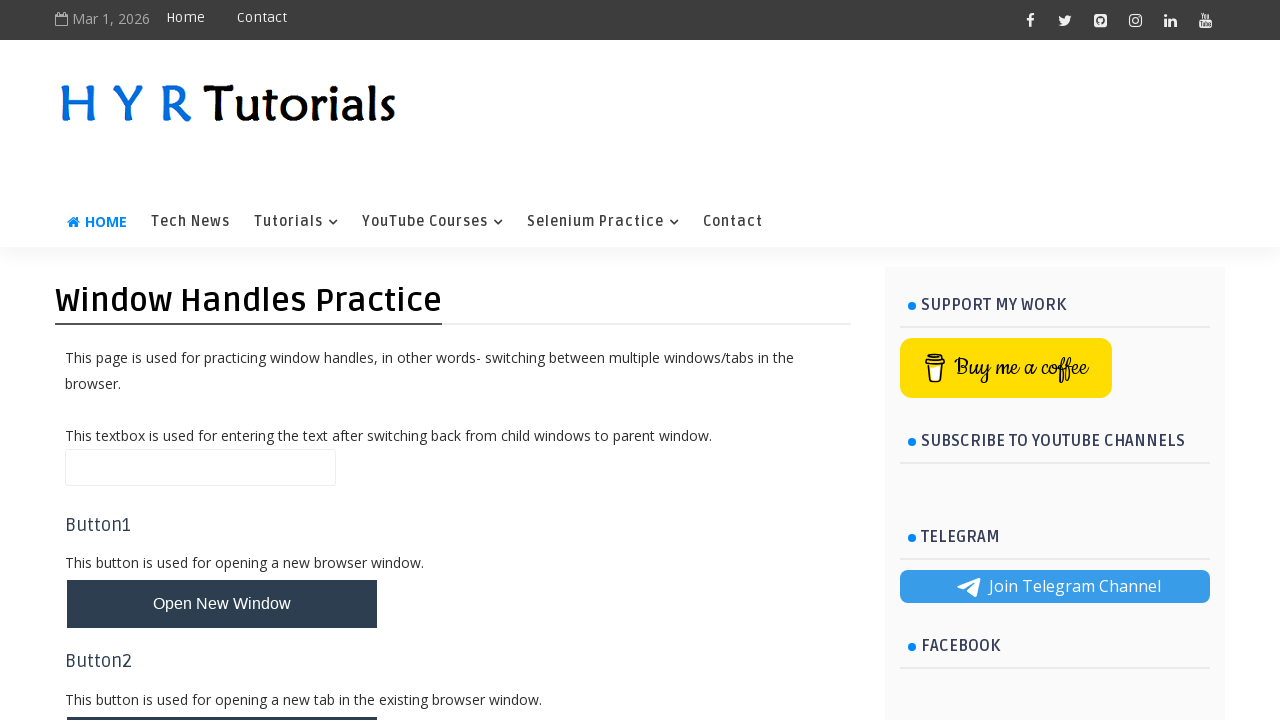

Header image loaded and visible
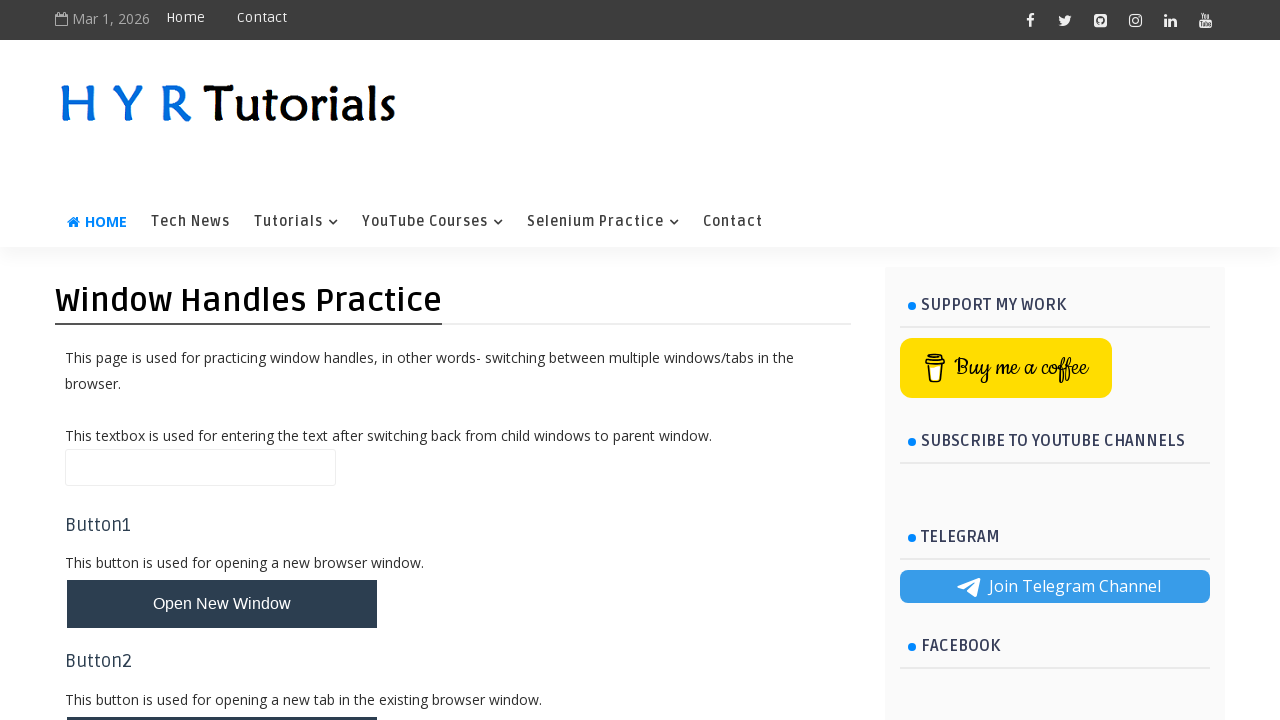

Scrolled down 1000 pixels
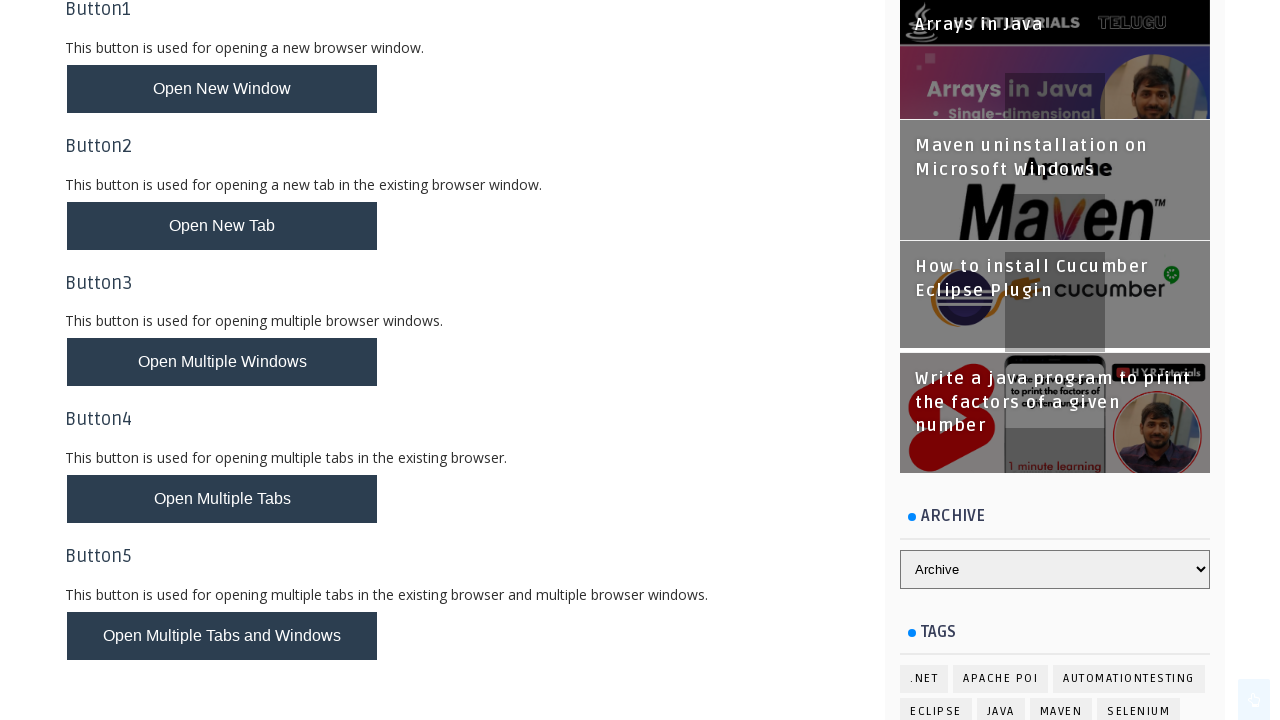

Clicked button to open new window at (222, 89) on button#newWindowBtn
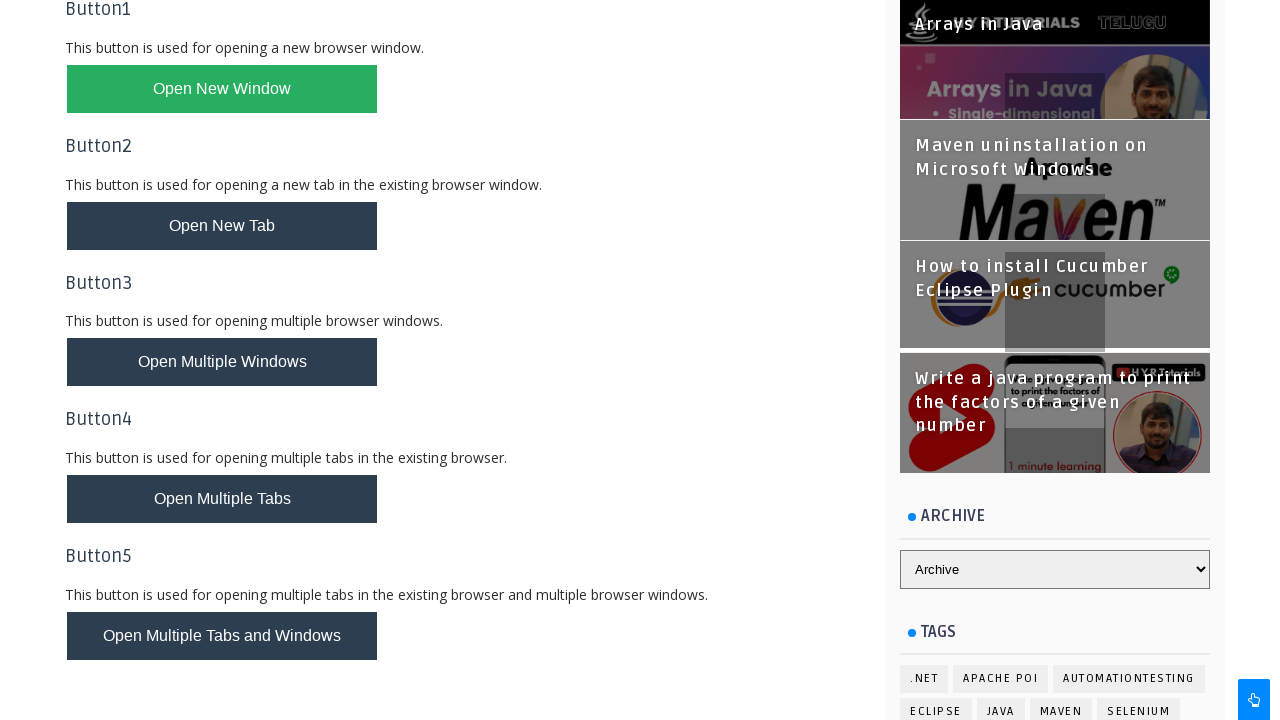

New window opened and page object obtained
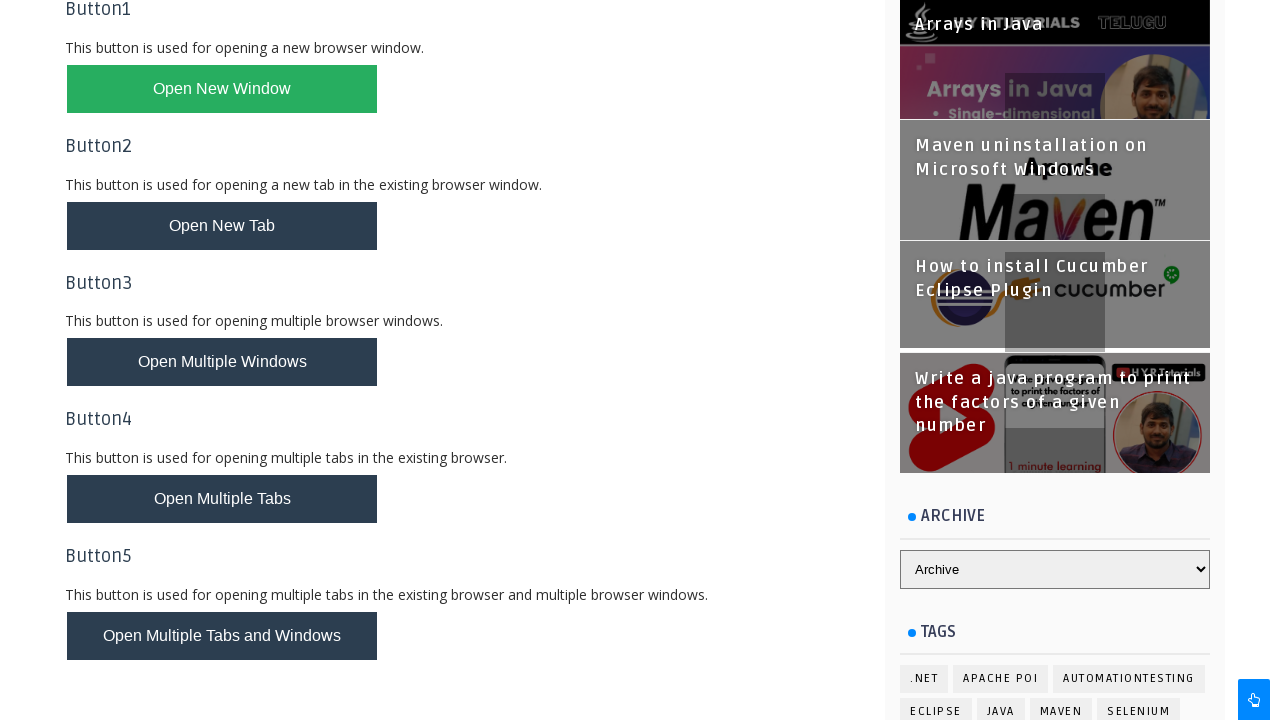

New window loaded with 'Basic Controls in HTML' heading
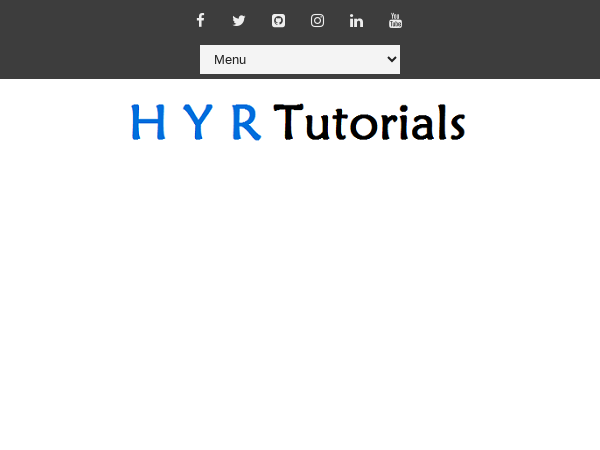

Child window title verified: Basic Controls - H Y R Tutorials
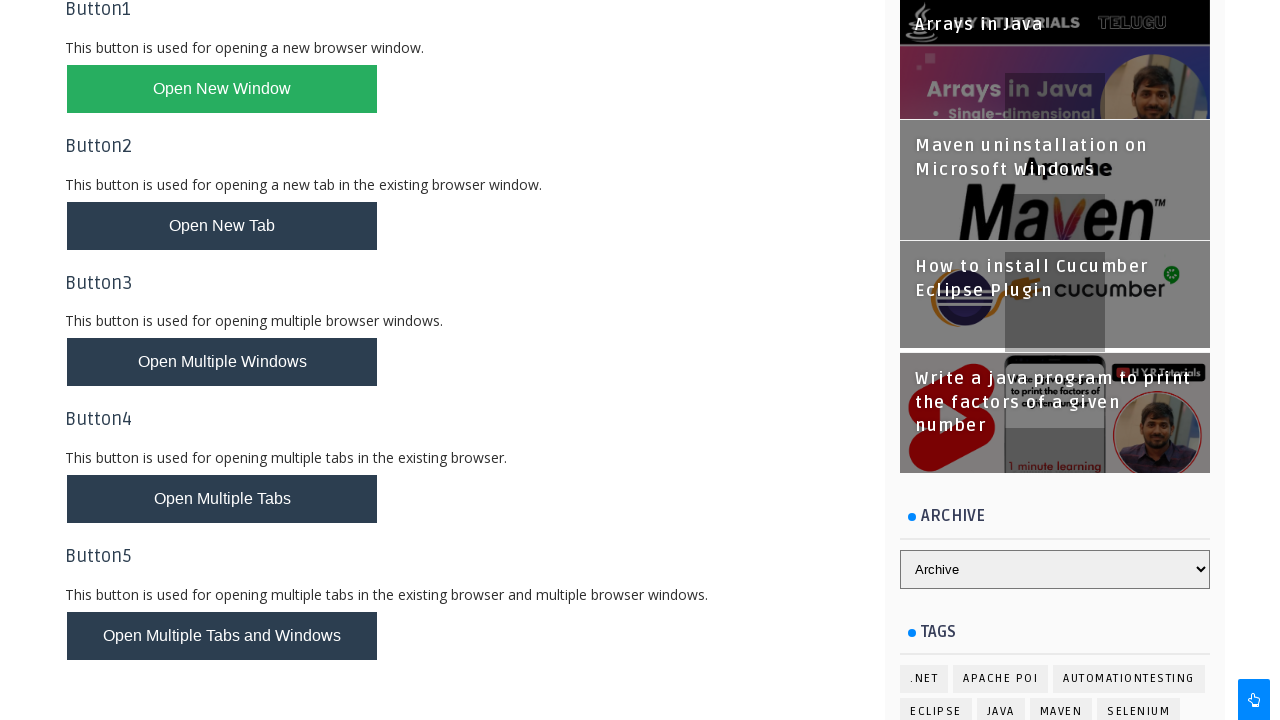

Switched back to parent window
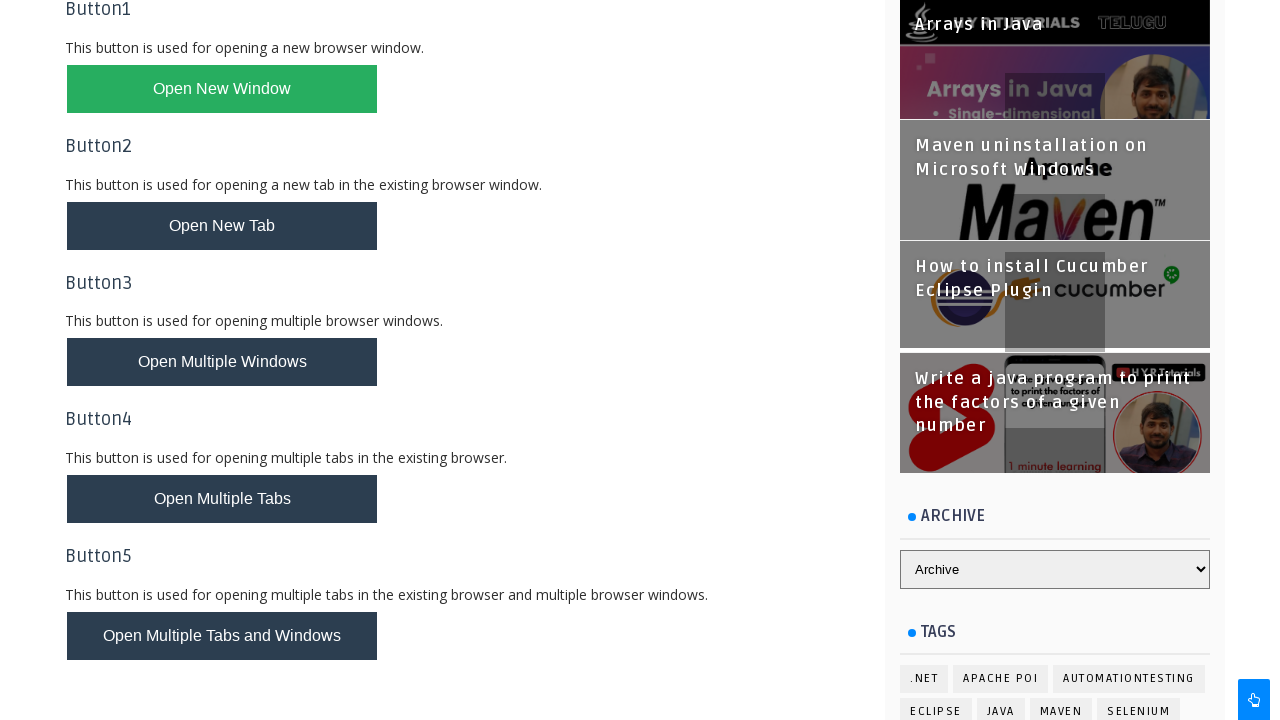

Clicked button to open new tab at (222, 226) on button#newTabBtn
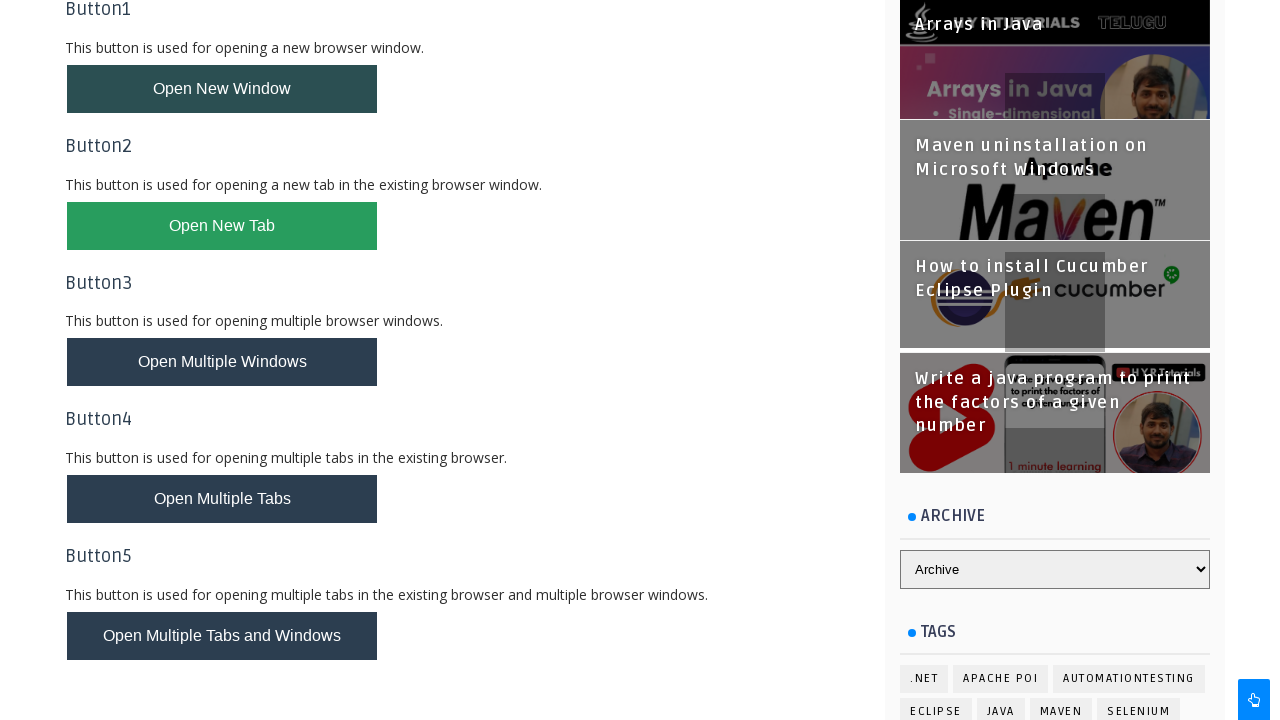

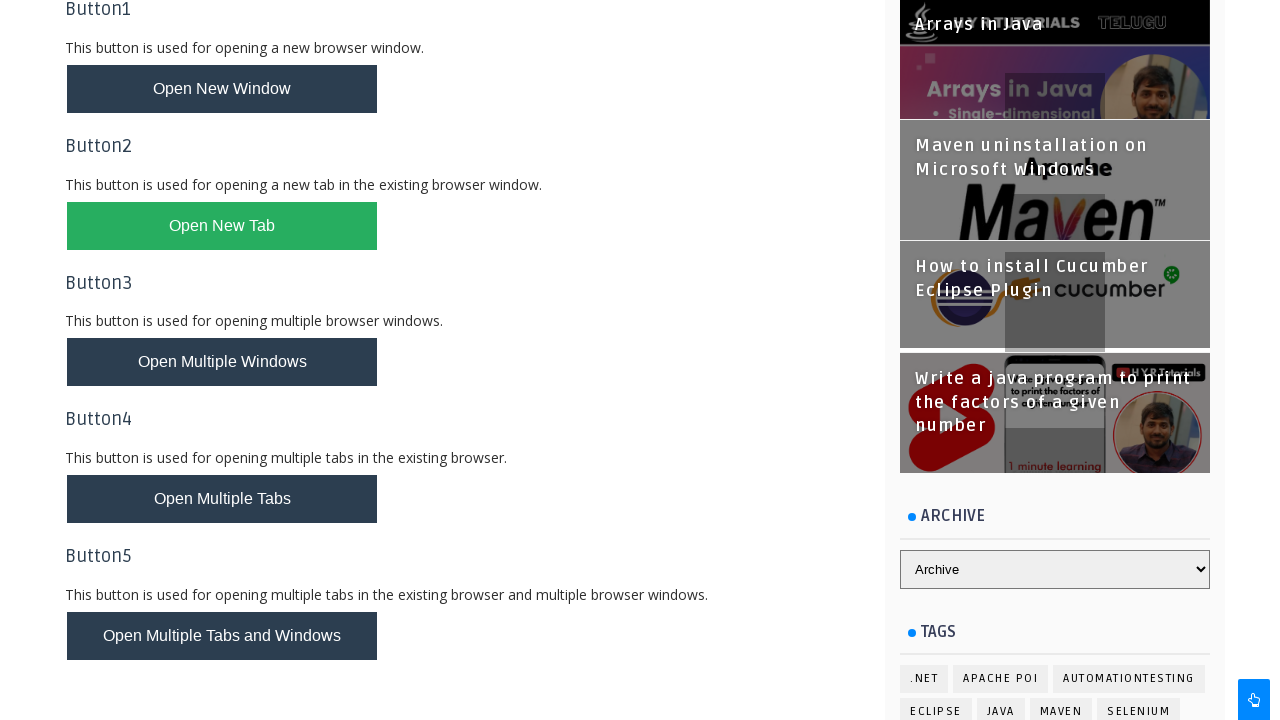